Tests ZIP code (CEP) lookup functionality by entering a Brazilian postal code and submitting the search form

Starting URL: https://www.invertexto.com/consulta-cep

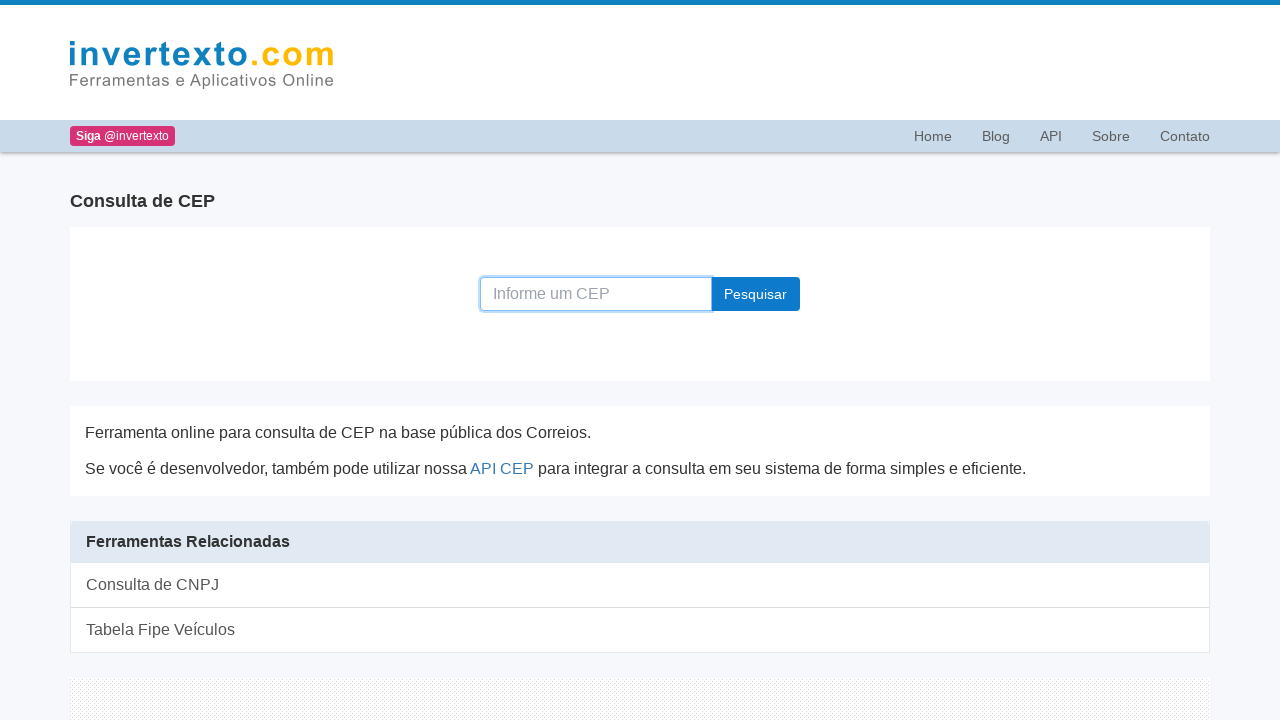

Filled CEP input field with Brazilian postal code '28945-000' on #cep-input
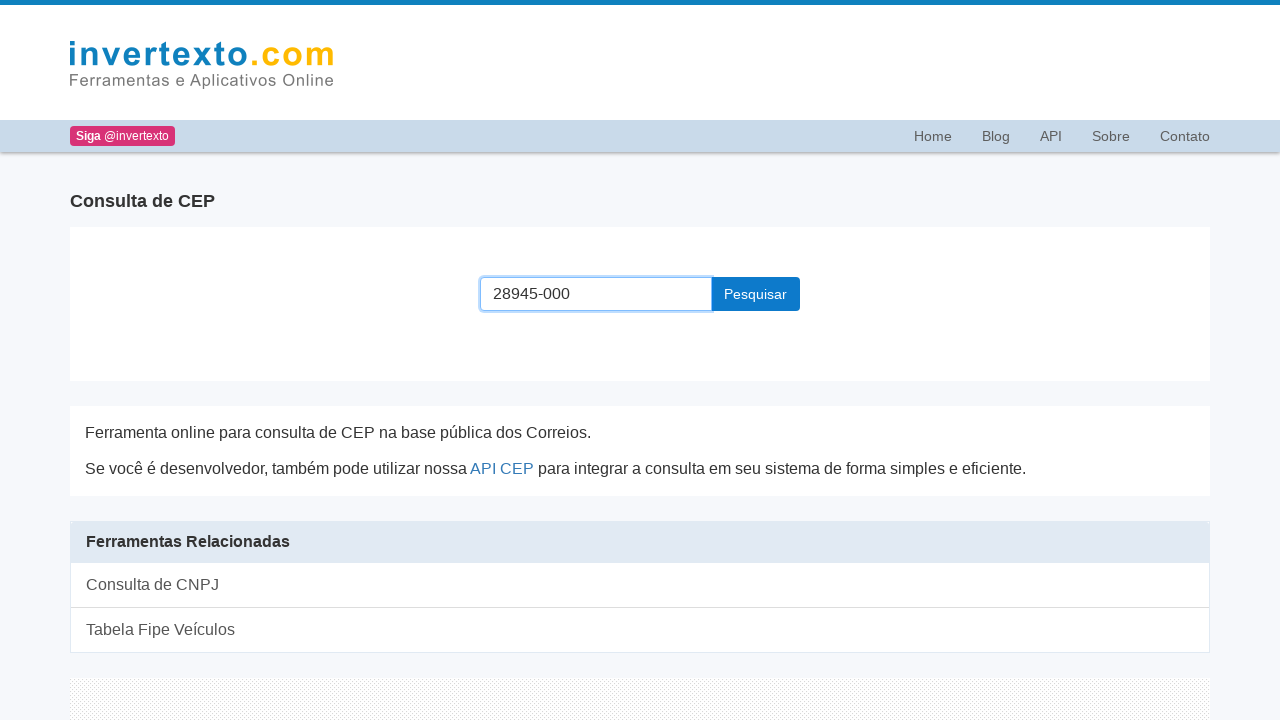

Clicked search button to submit ZIP code lookup form at (756, 294) on #pesquisar
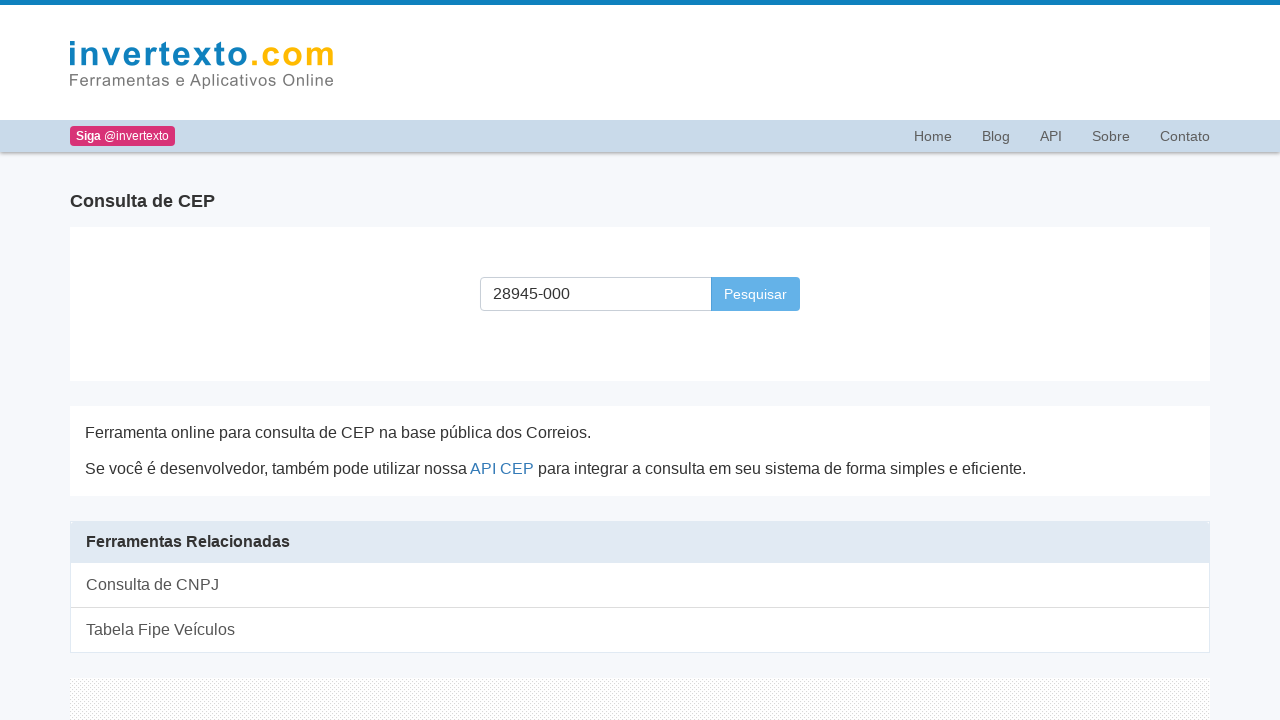

ZIP code lookup results loaded successfully
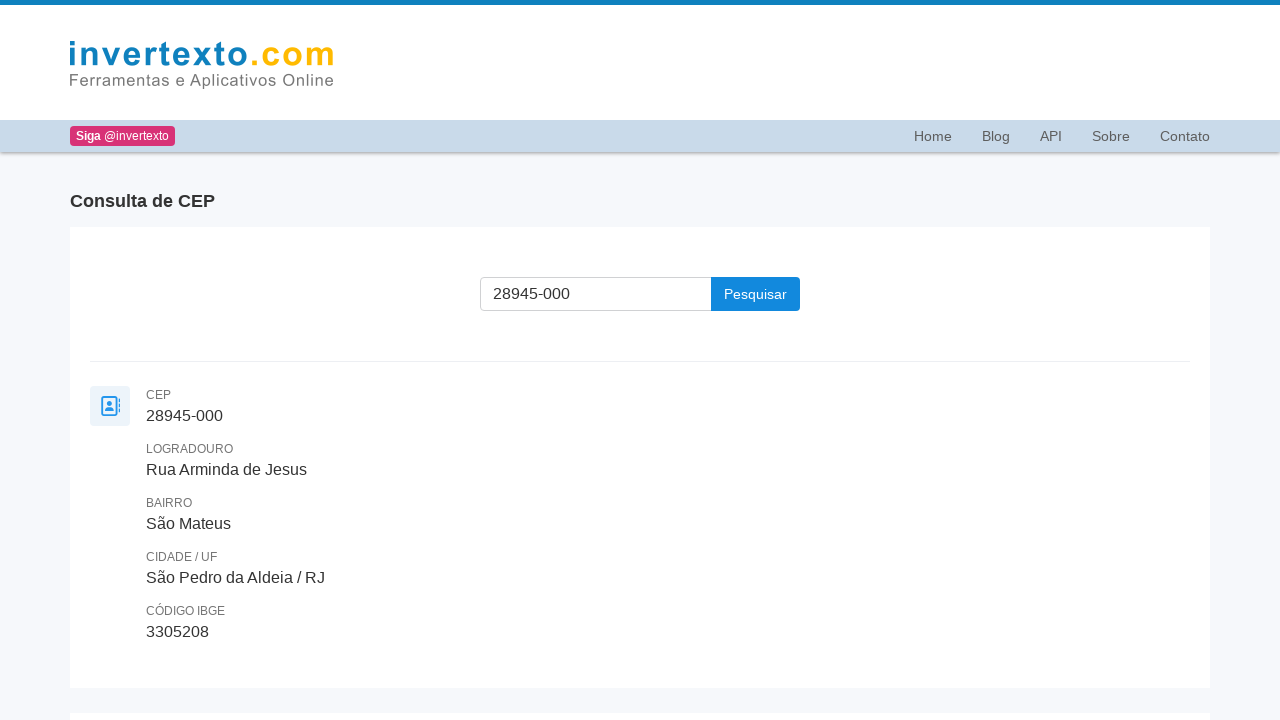

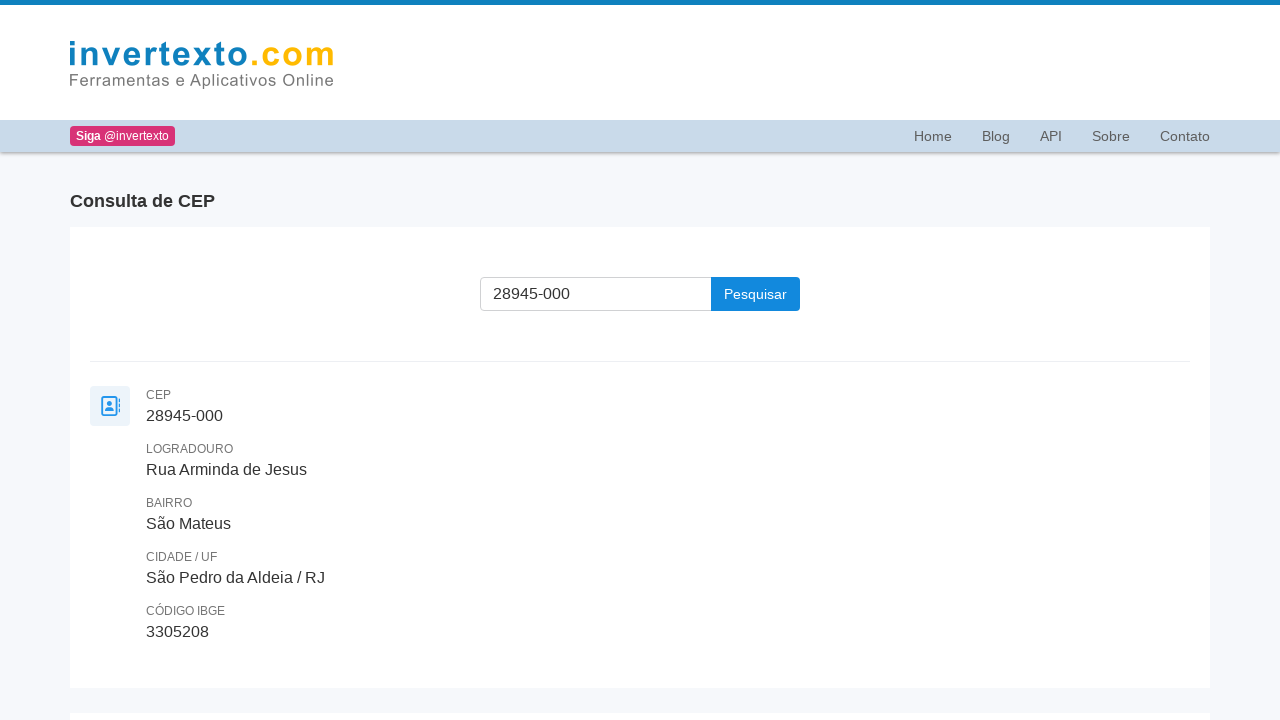